Tests JavaScript prompt popup handling by switching to an iframe, triggering a prompt dialog, entering text, and accepting it

Starting URL: https://www.w3schools.com/jsref/tryit.asp?filename=tryjsref_prompt

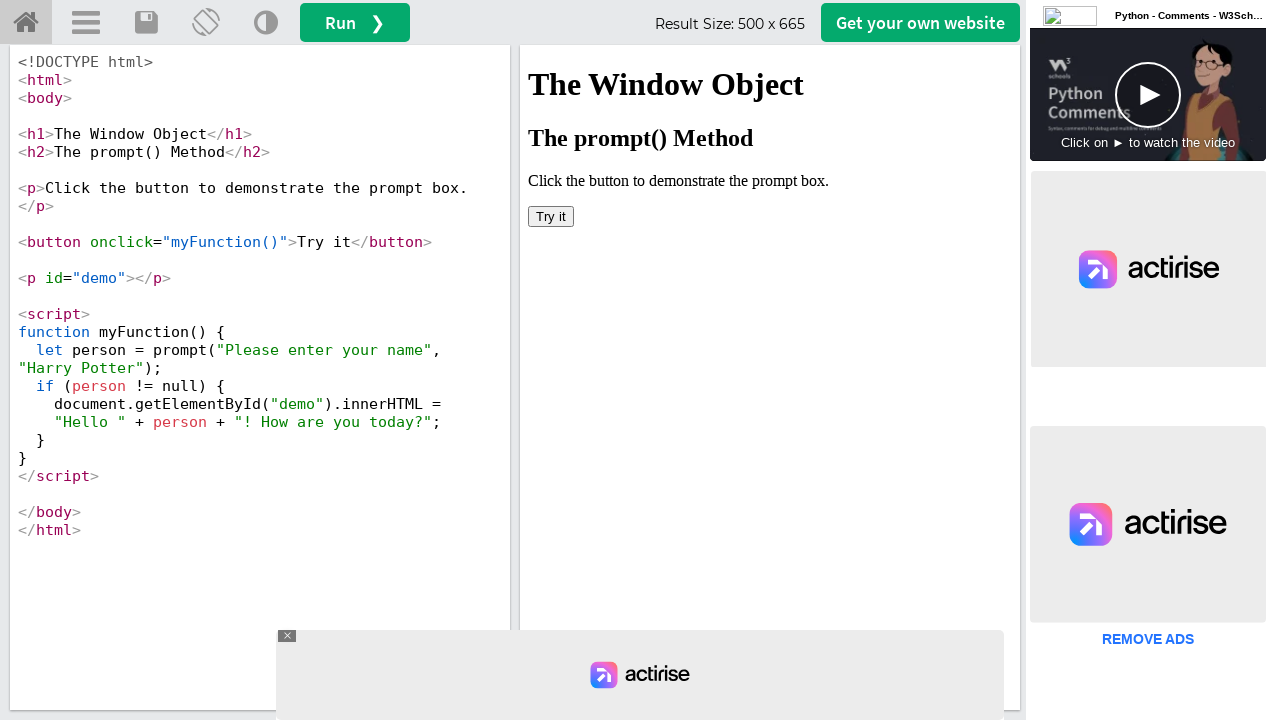

Located iframe with ID 'iframeResult' containing the example
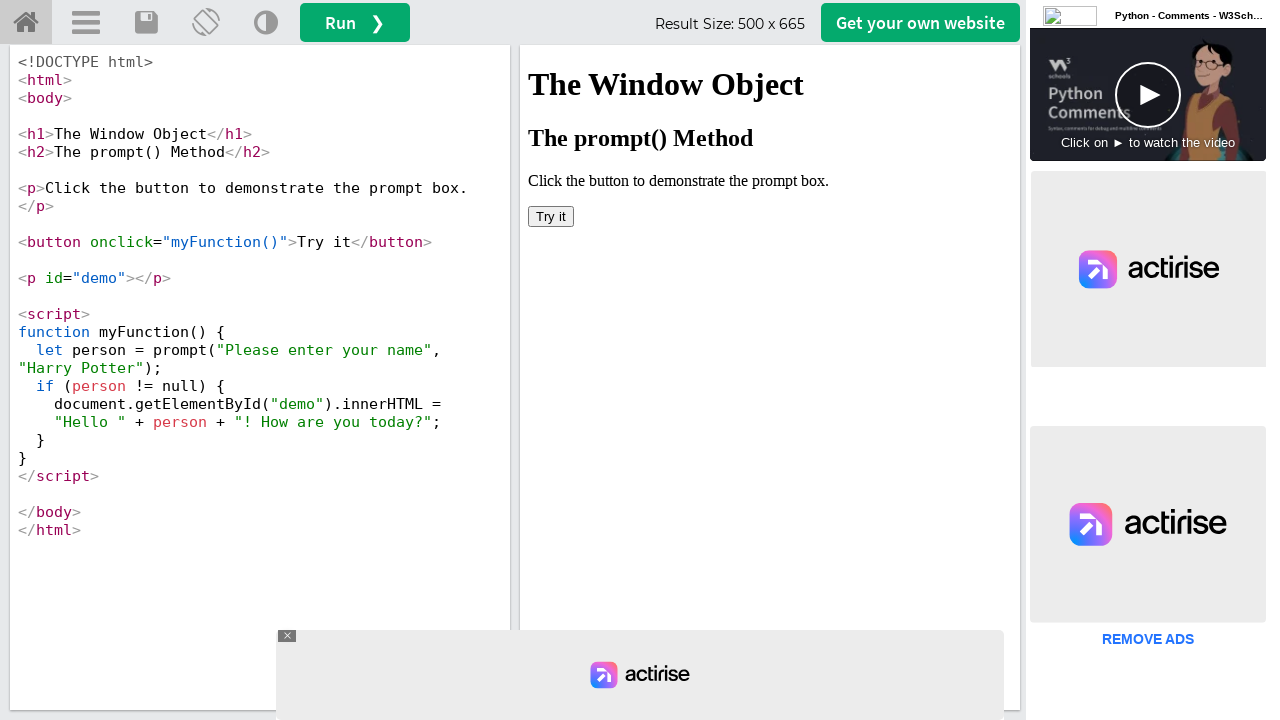

Clicked 'Try it' button to trigger JavaScript prompt dialog at (551, 216) on #iframeResult >> internal:control=enter-frame >> button:has-text('Try it')
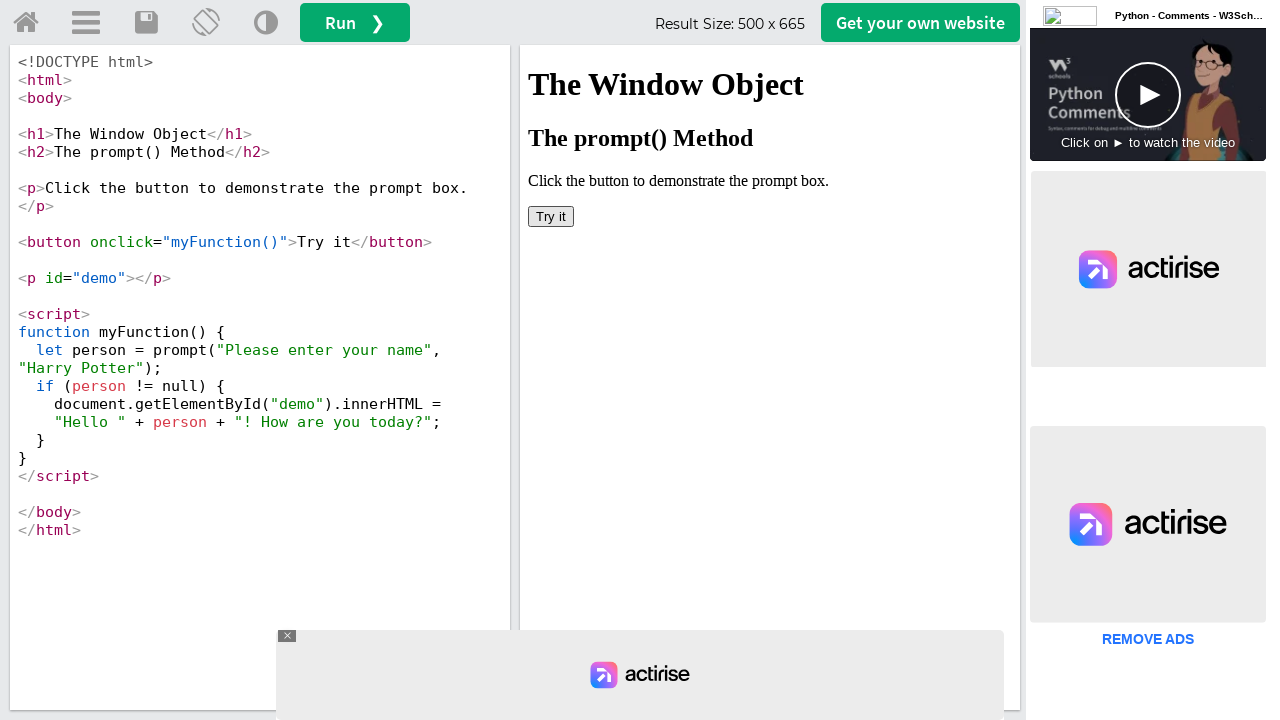

Set up dialog handler to accept prompt with text 'John Smith'
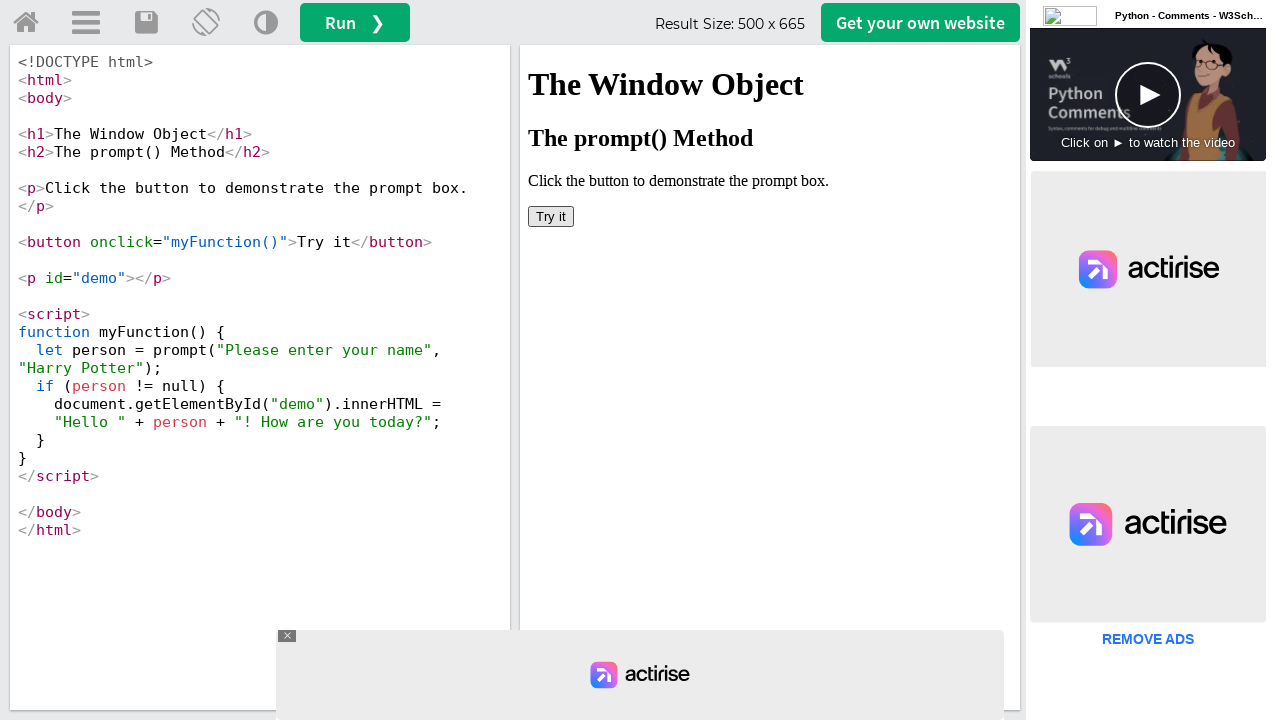

Waited 1000ms for prompt dialog to be processed
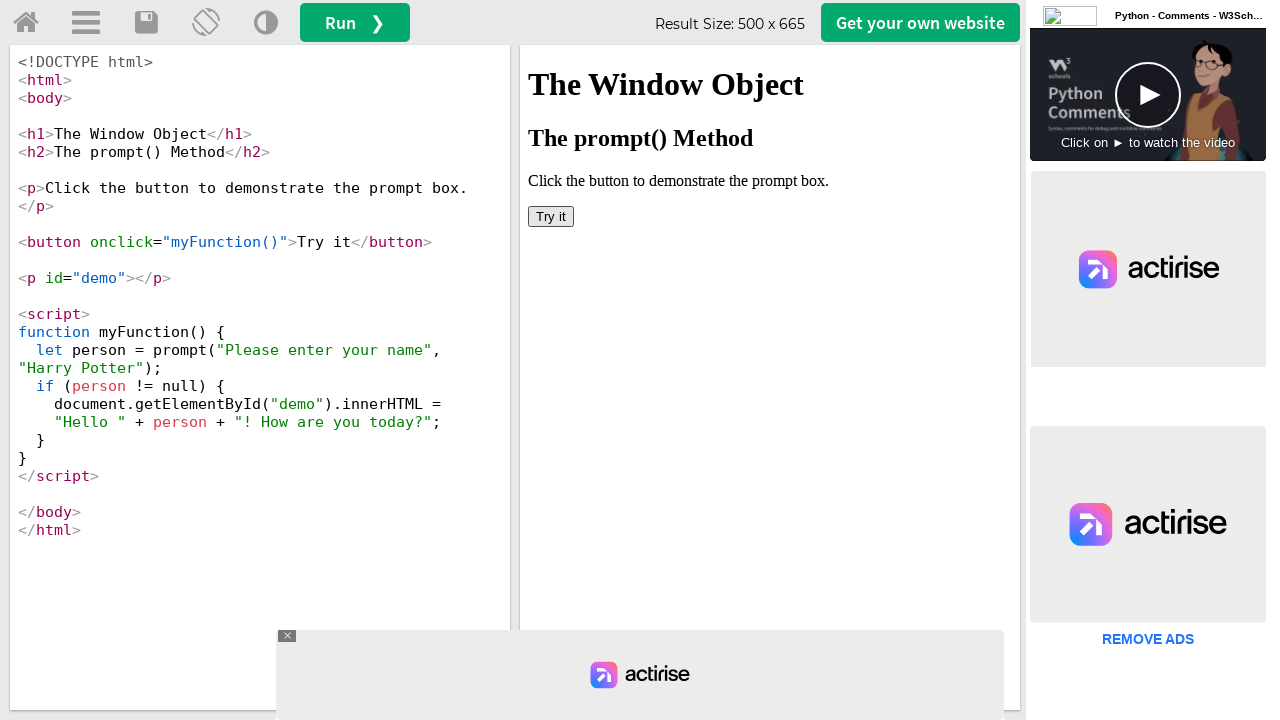

Clicked home button to return to main page at (26, 23) on #tryhome
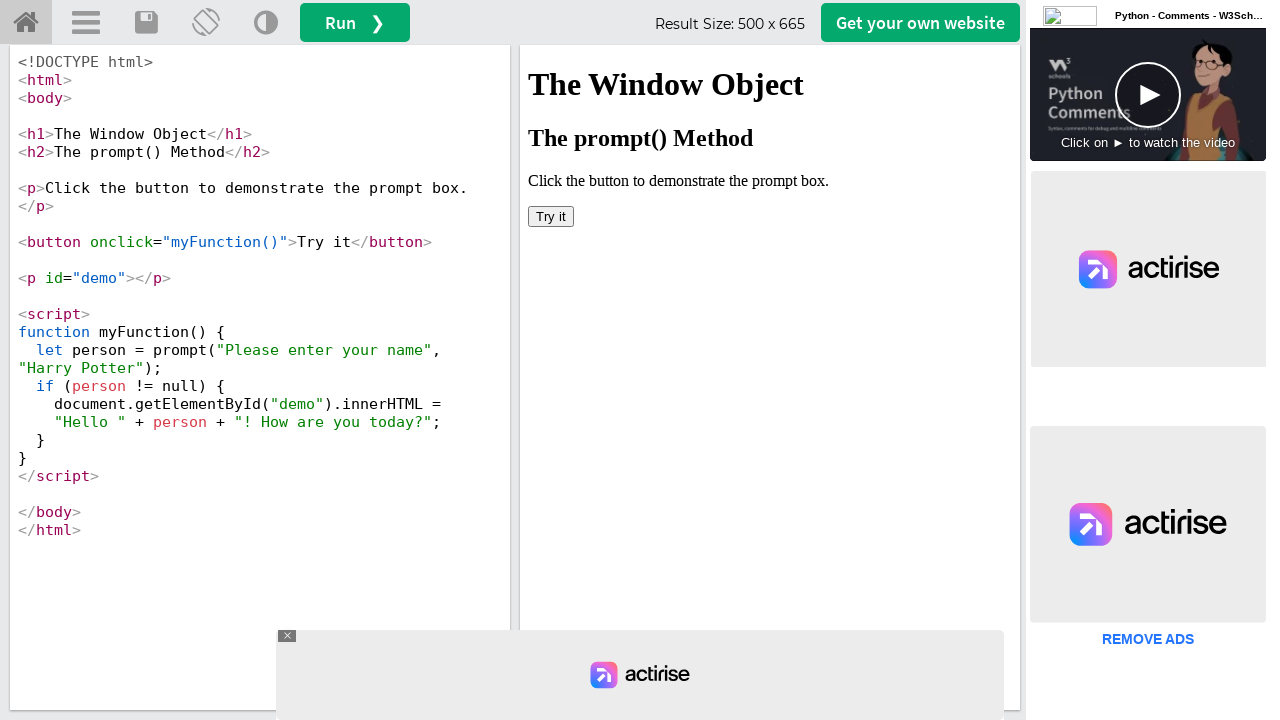

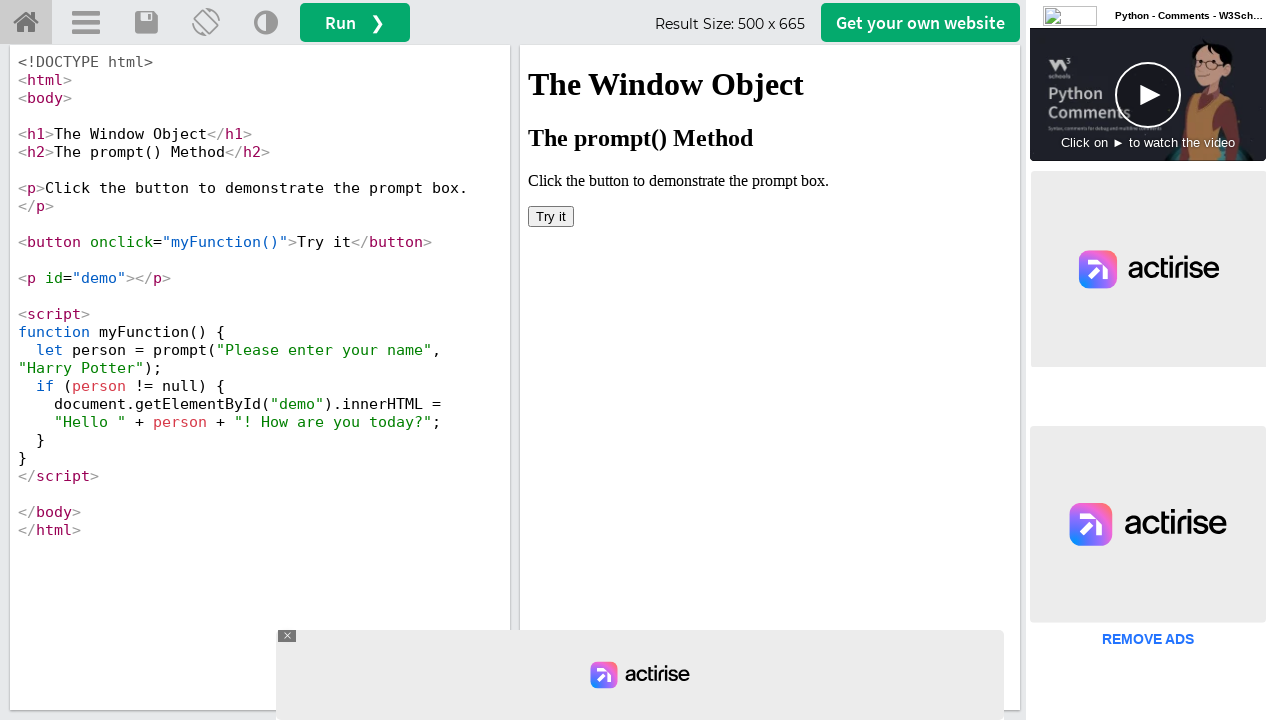